Tests editing a todo item by double-clicking, filling new text, and pressing Enter

Starting URL: https://demo.playwright.dev/todomvc

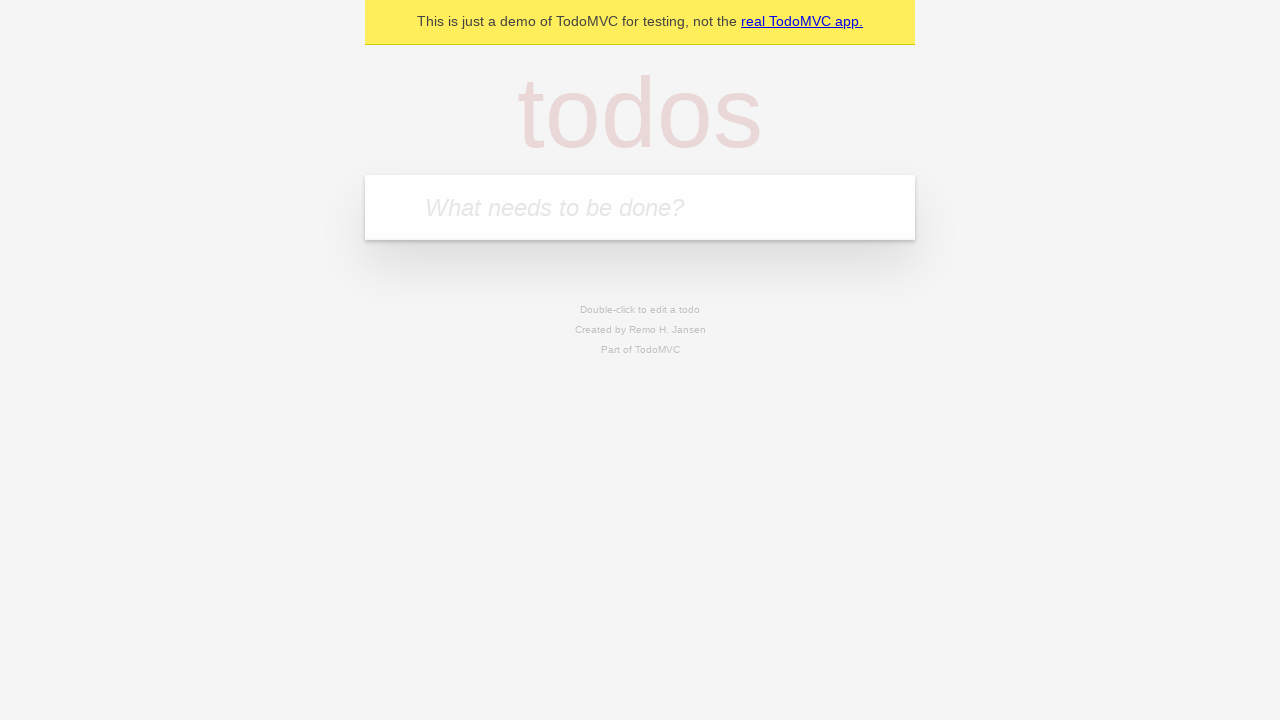

Filled todo input with 'buy some cheese' on internal:attr=[placeholder="What needs to be done?"i]
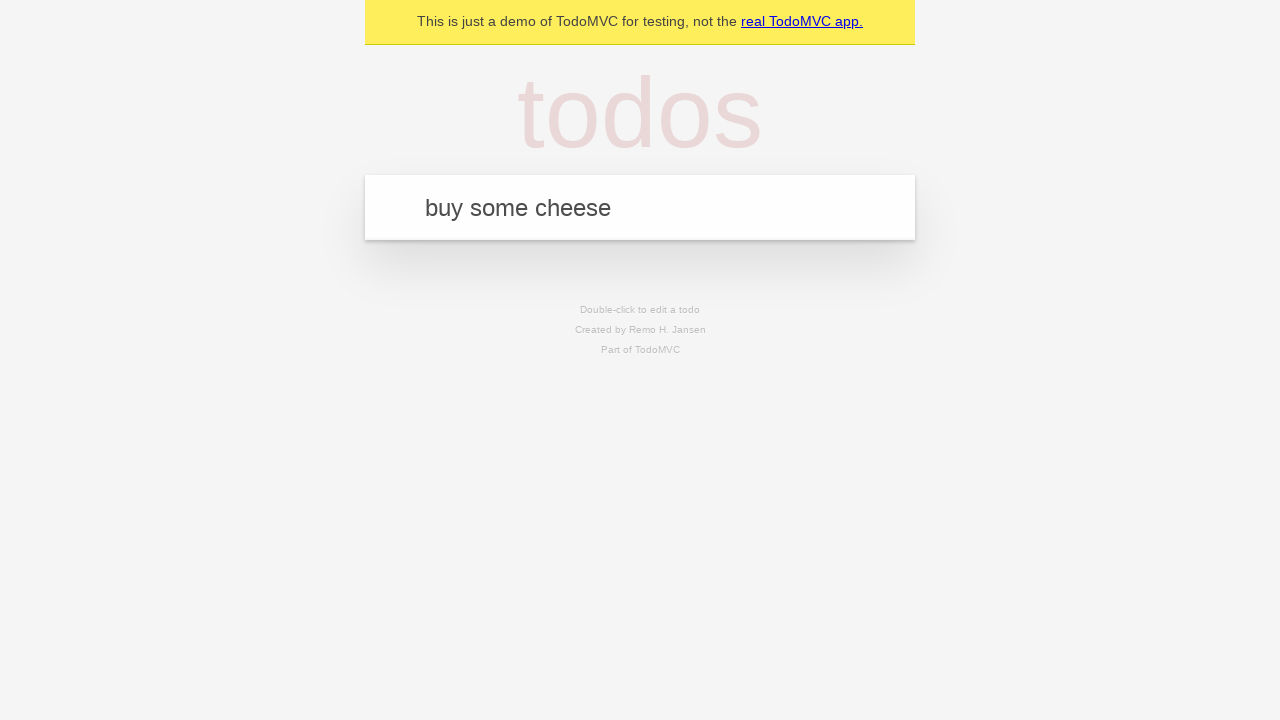

Pressed Enter to add first todo on internal:attr=[placeholder="What needs to be done?"i]
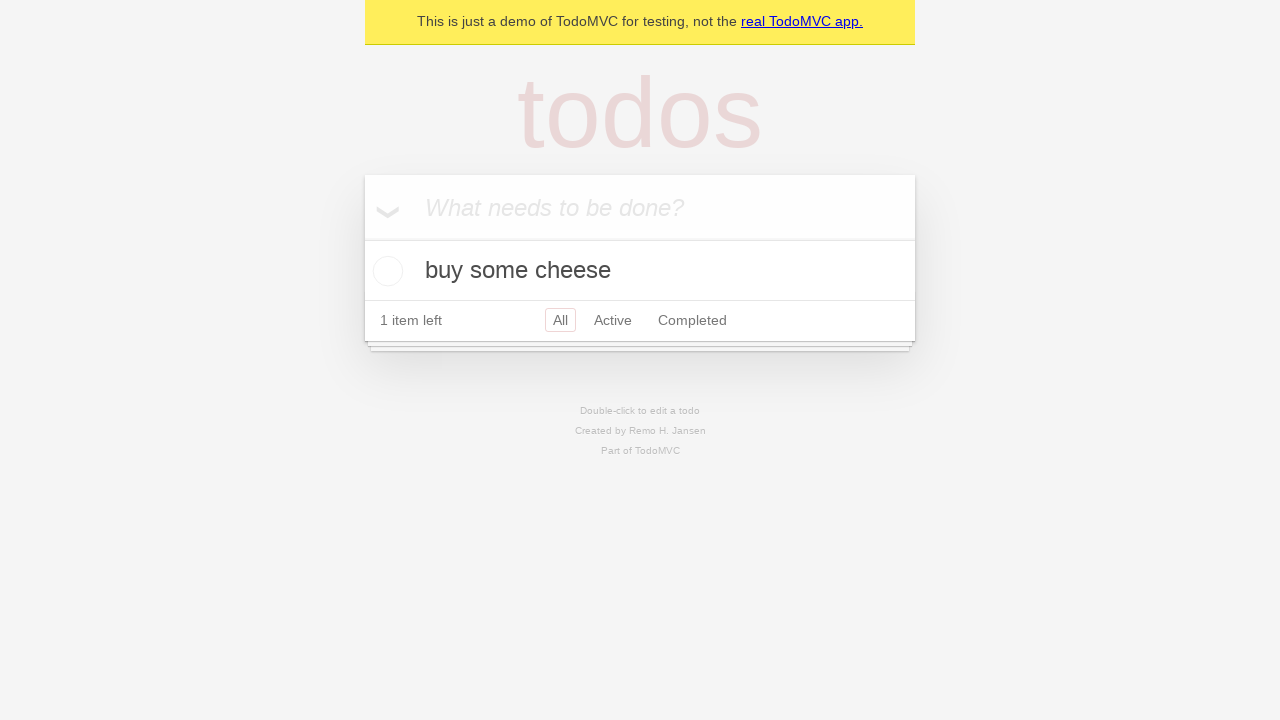

Filled todo input with 'feed the cat' on internal:attr=[placeholder="What needs to be done?"i]
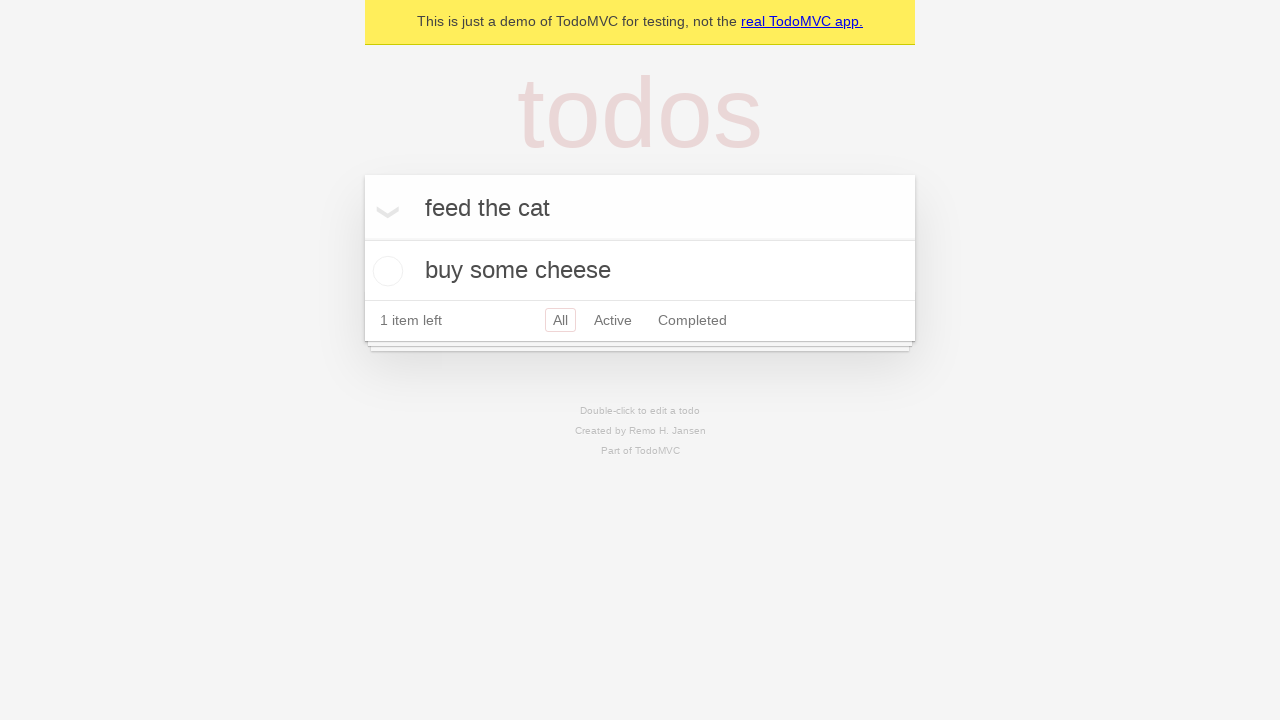

Pressed Enter to add second todo on internal:attr=[placeholder="What needs to be done?"i]
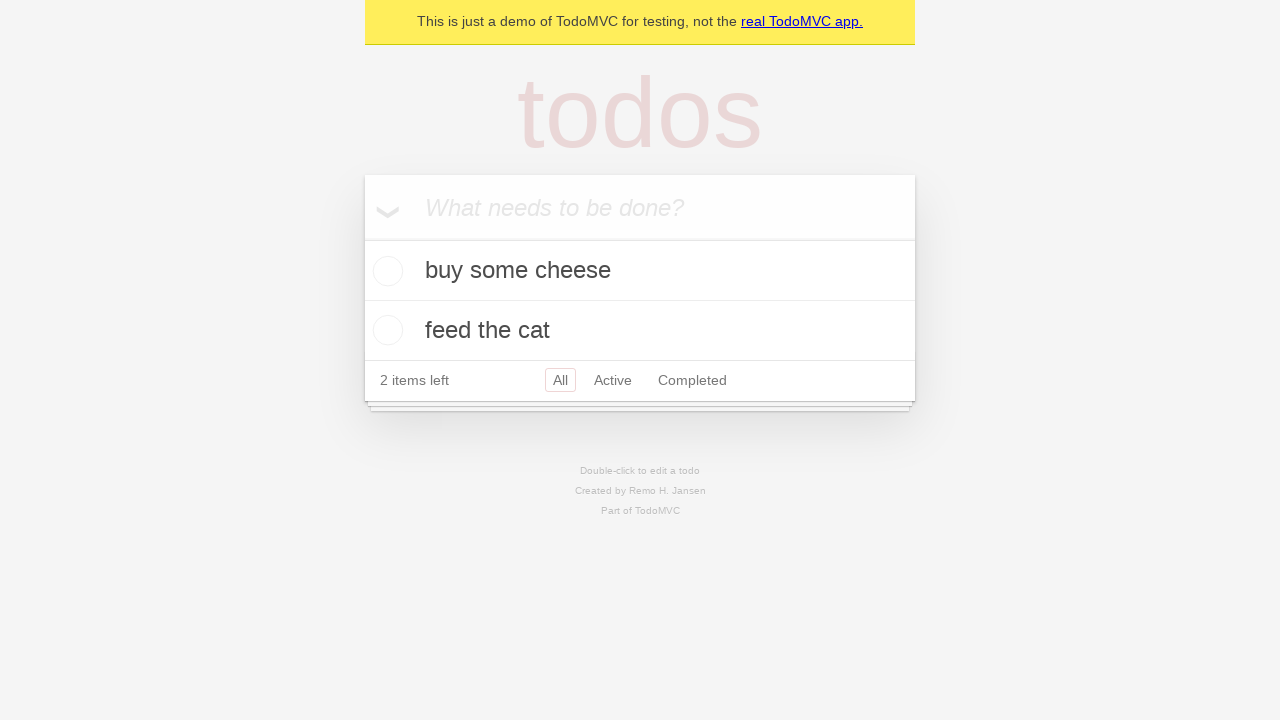

Filled todo input with 'book a doctors appointment' on internal:attr=[placeholder="What needs to be done?"i]
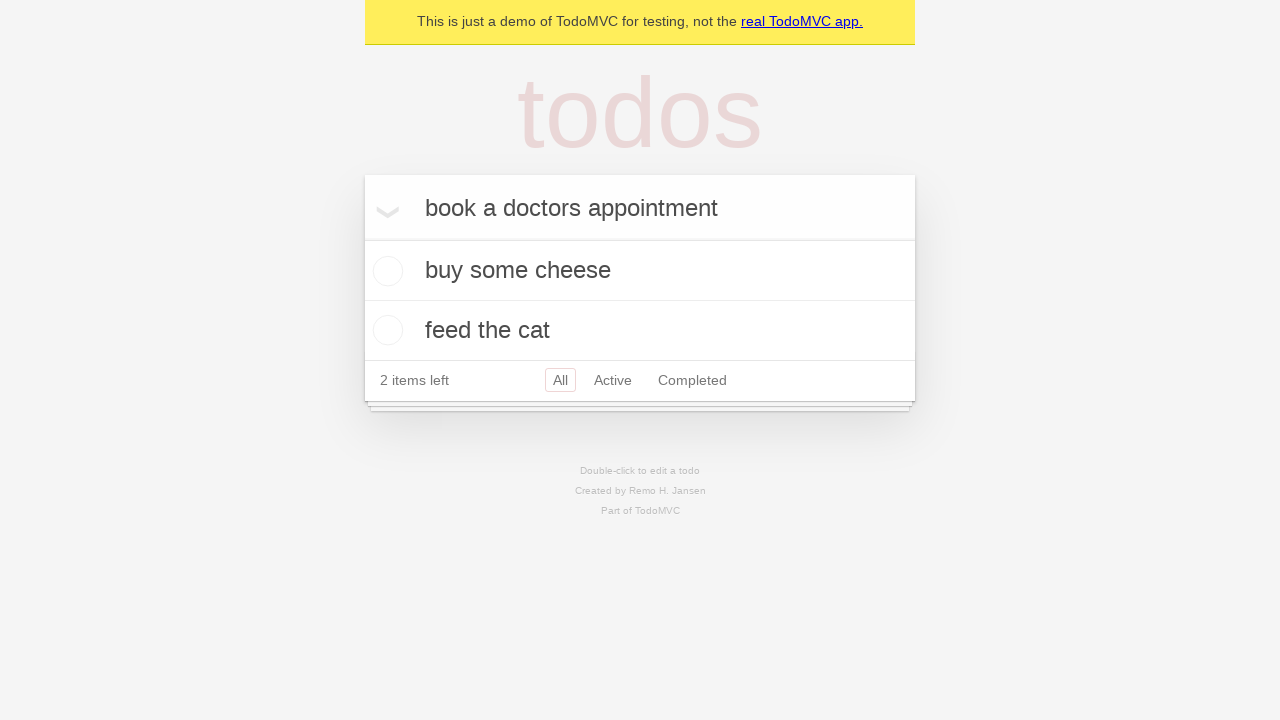

Pressed Enter to add third todo on internal:attr=[placeholder="What needs to be done?"i]
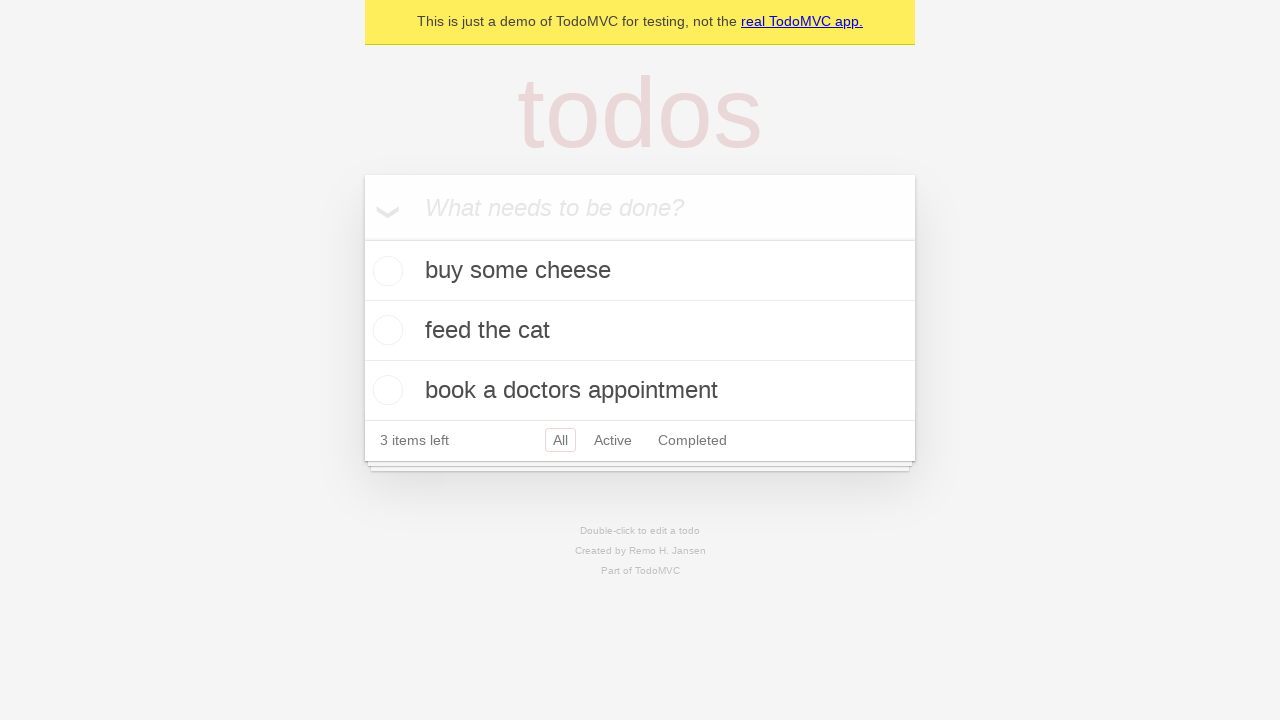

Double-clicked second todo item to enter edit mode at (640, 331) on internal:testid=[data-testid="todo-item"s] >> nth=1
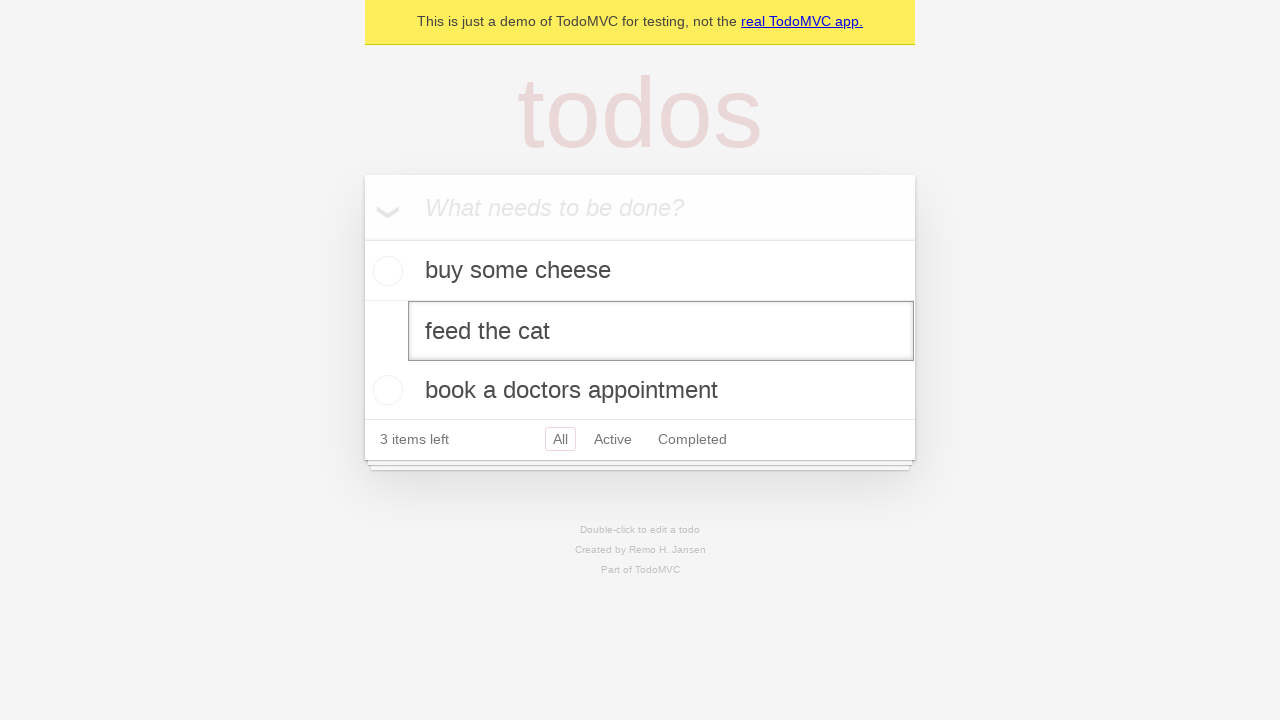

Filled edit textbox with 'buy some sausages' on internal:testid=[data-testid="todo-item"s] >> nth=1 >> internal:role=textbox[nam
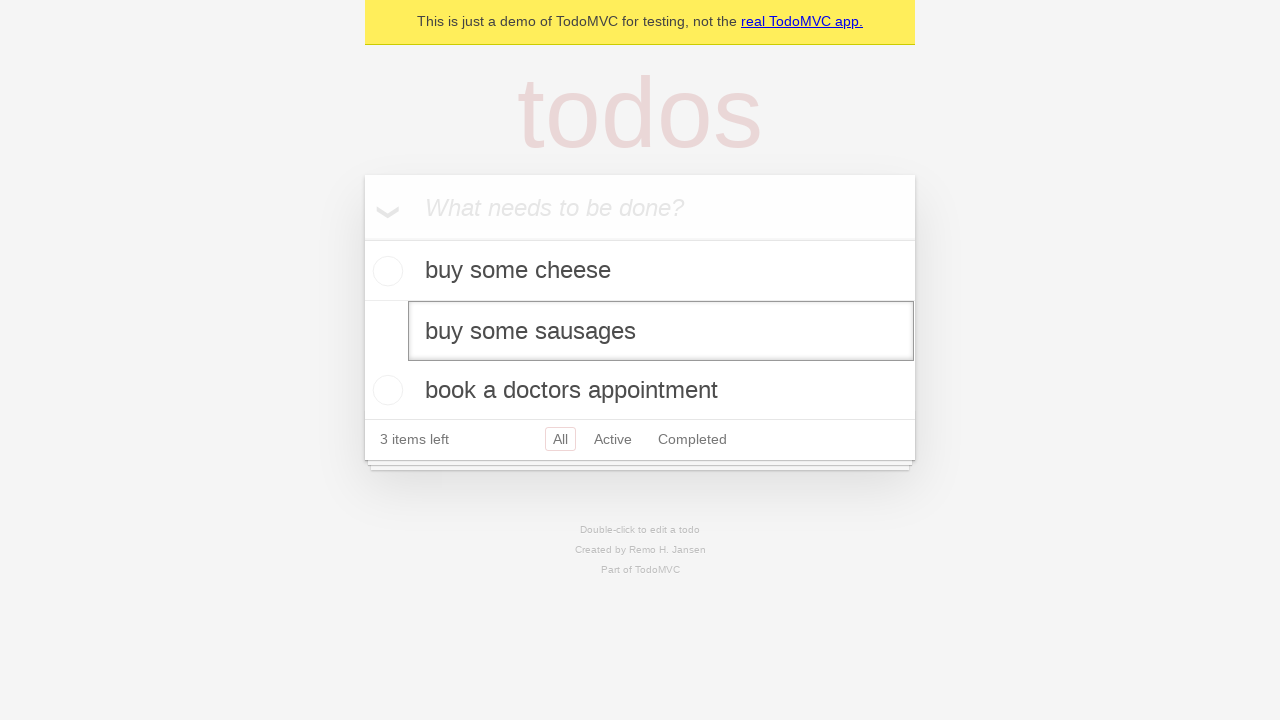

Pressed Enter to save edited todo on internal:testid=[data-testid="todo-item"s] >> nth=1 >> internal:role=textbox[nam
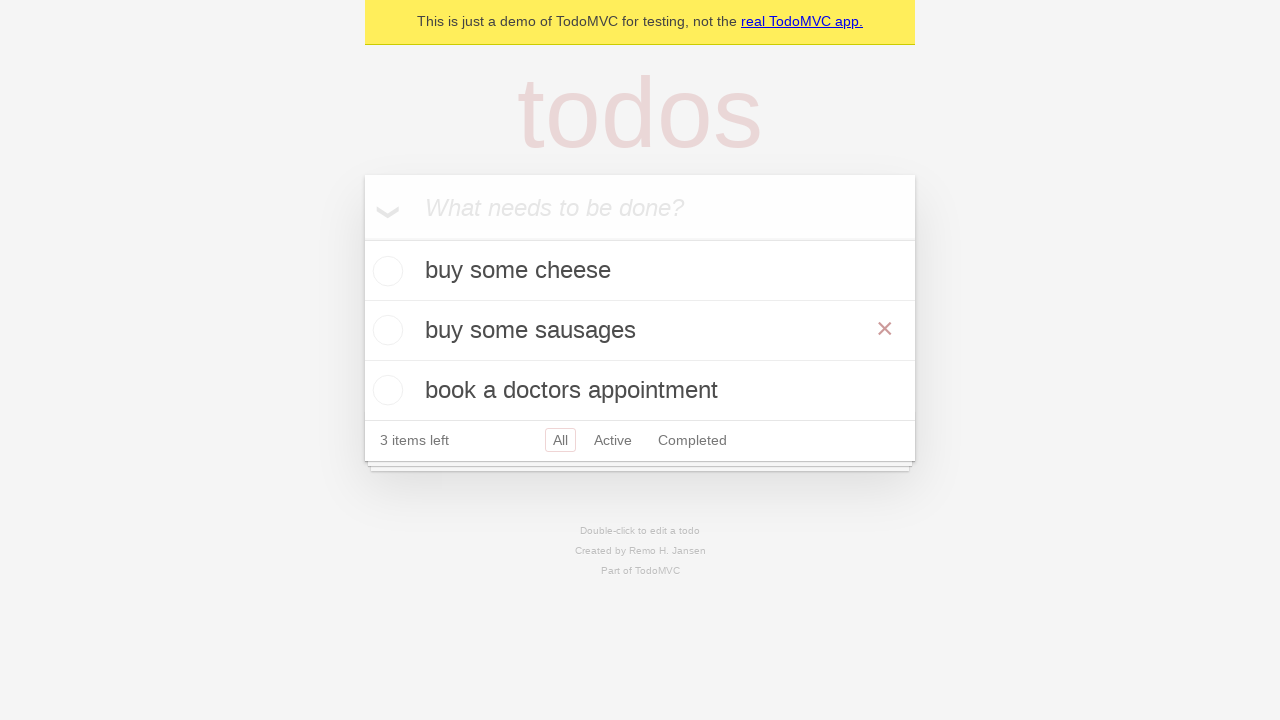

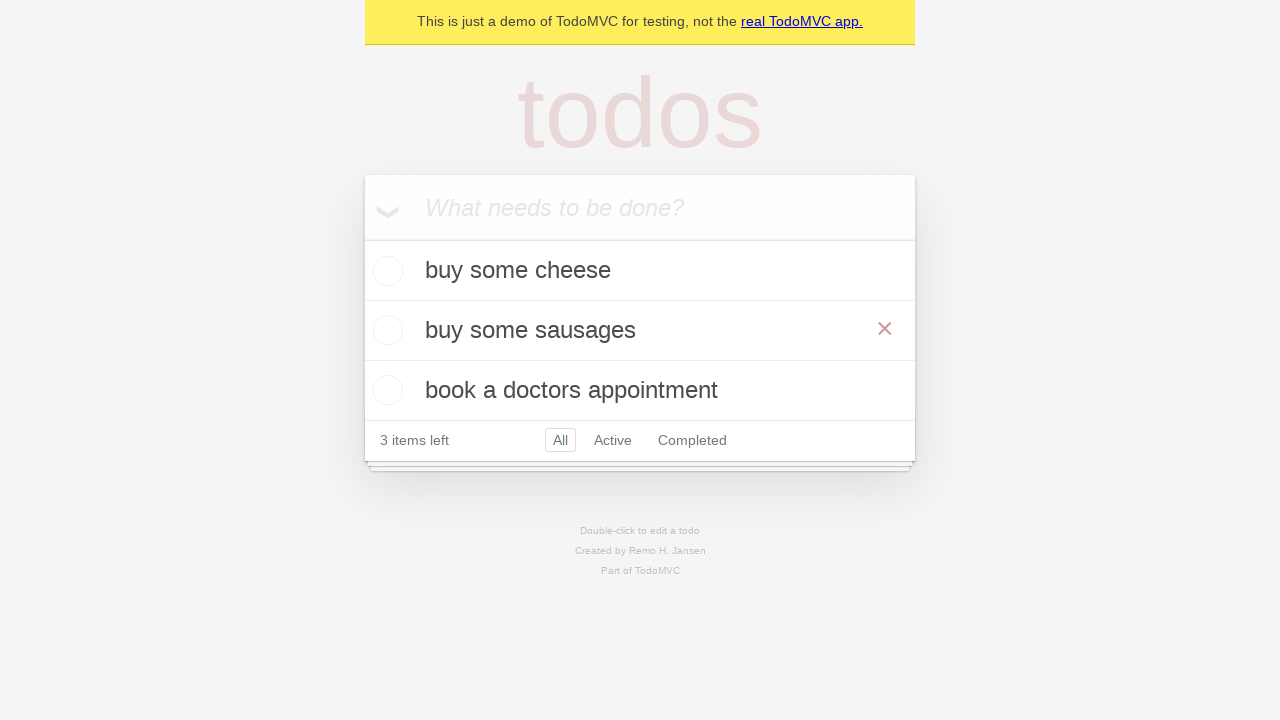